Opens browser with start-maximized option and navigates to Flipkart website

Starting URL: https://www.flipkart.com

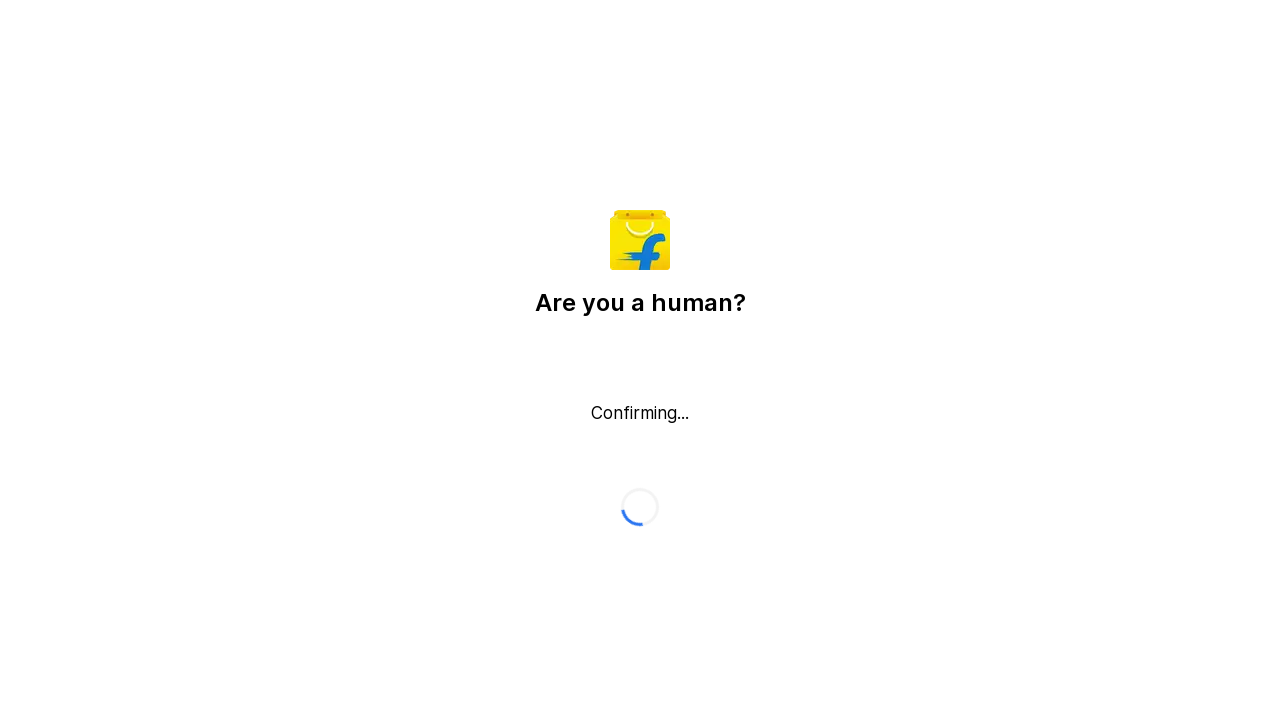

Waited for page DOM to finish loading
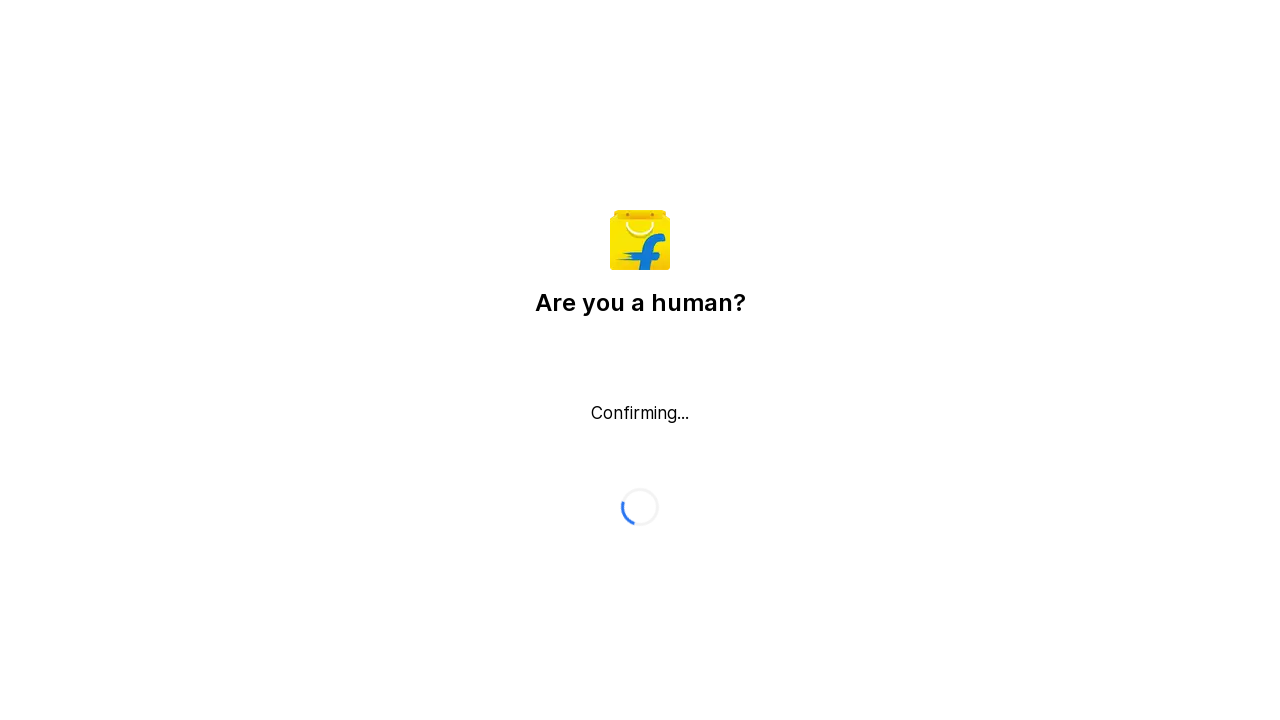

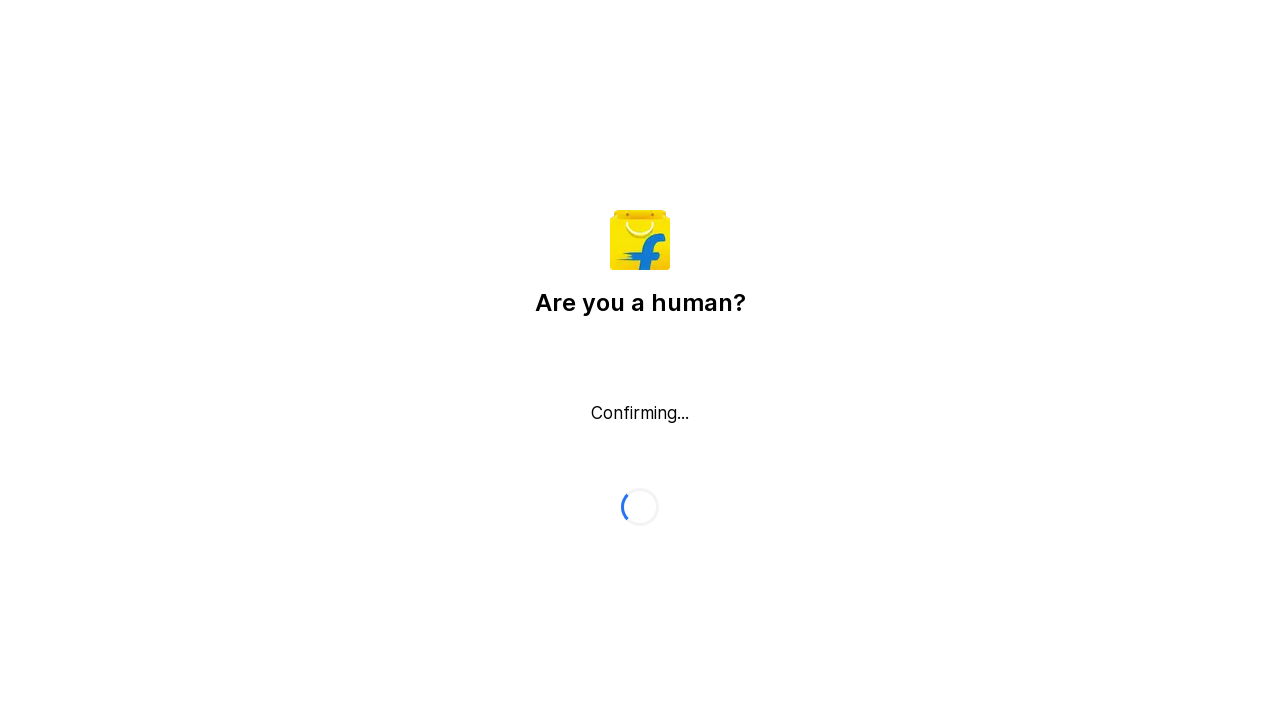